Tests iframe interaction by switching into a frame, clicking a blog link, then returning to the main page to trigger and handle an alert

Starting URL: https://rahulshettyacademy.com/AutomationPractice/

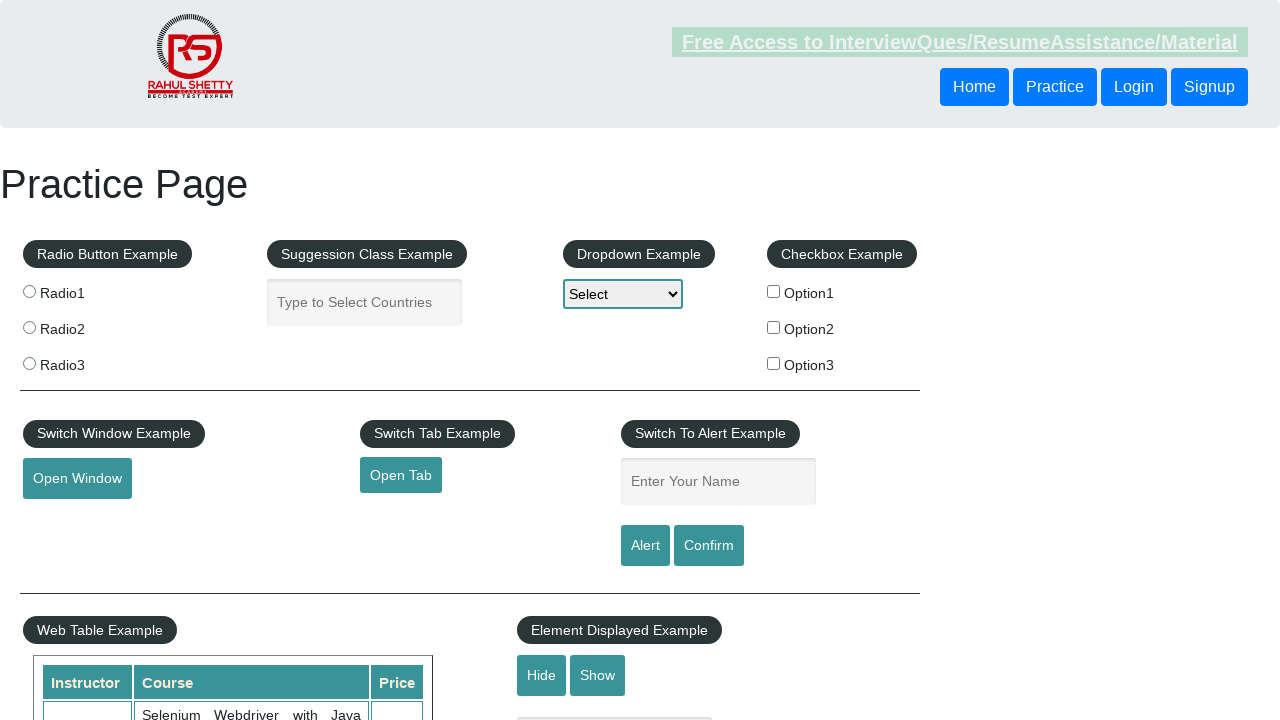

Switched to iframe by name 'iframe-name'
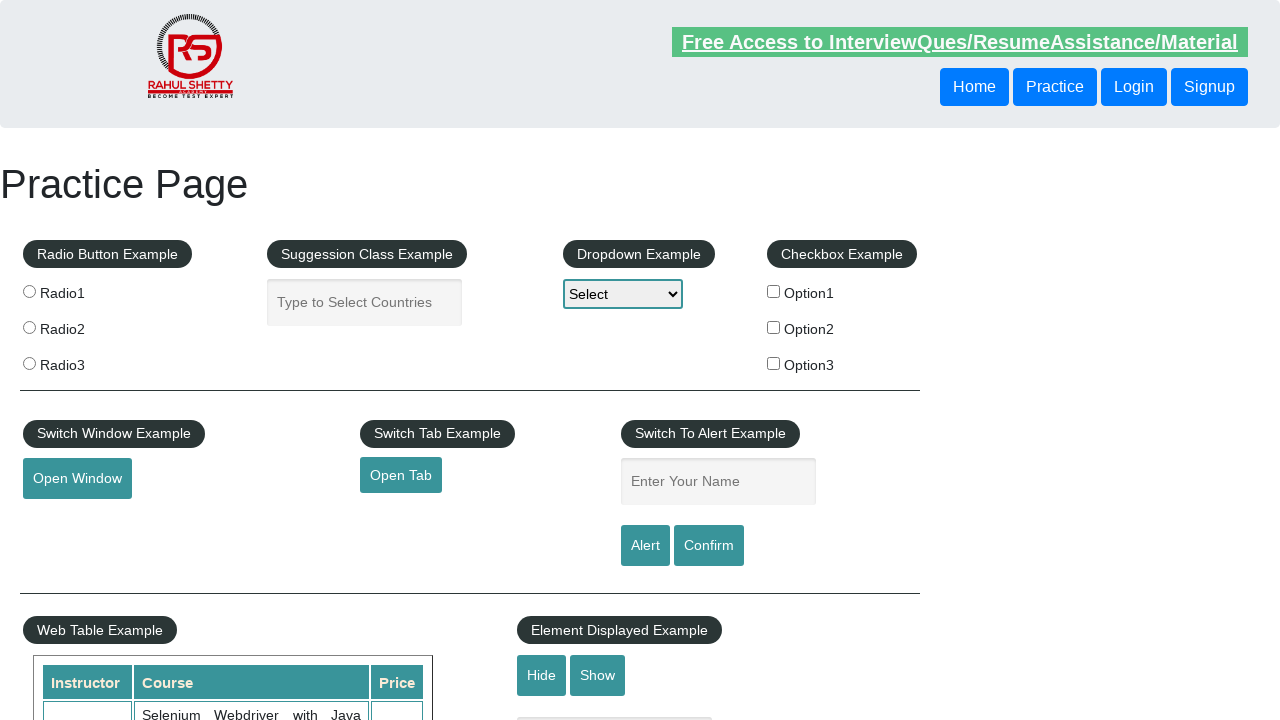

Clicked blog link inside iframe at (173, 360) on xpath=/html/body/div/header/div[3]/div/div/div[2]/nav/div[2]/ul/li[8]/a
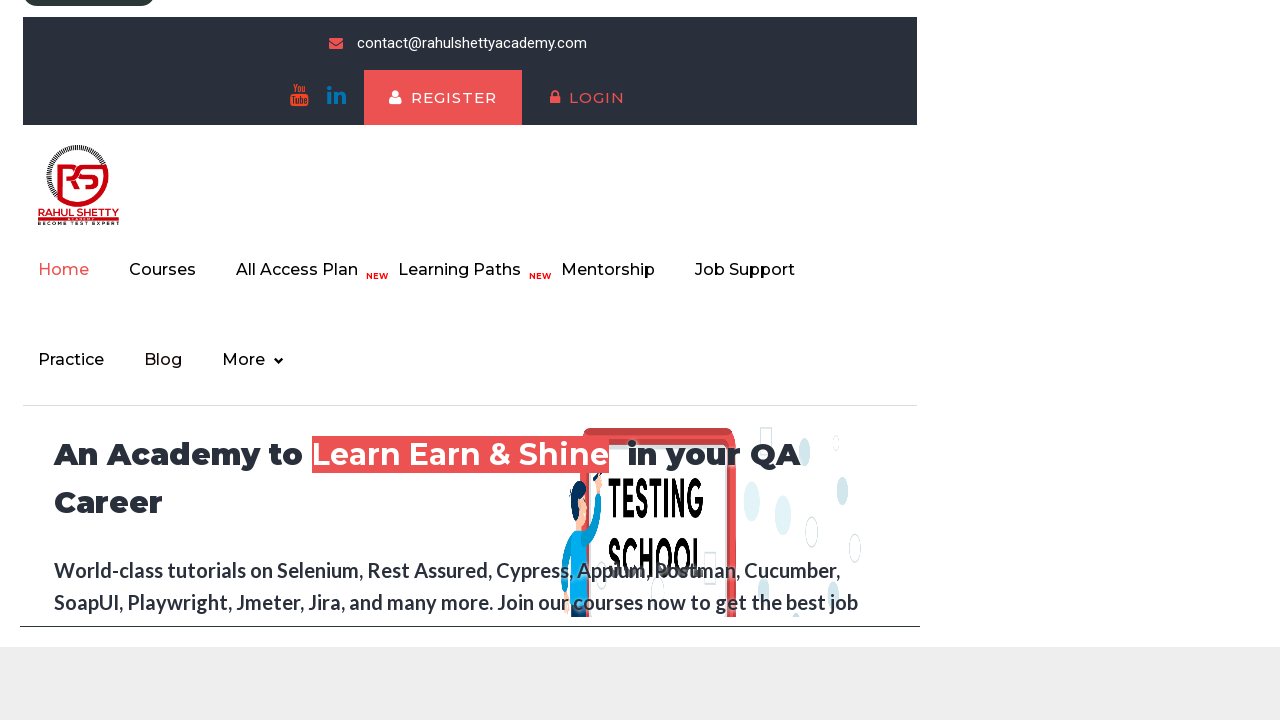

Clicked alert button on main page at (645, 361) on #alertbtn
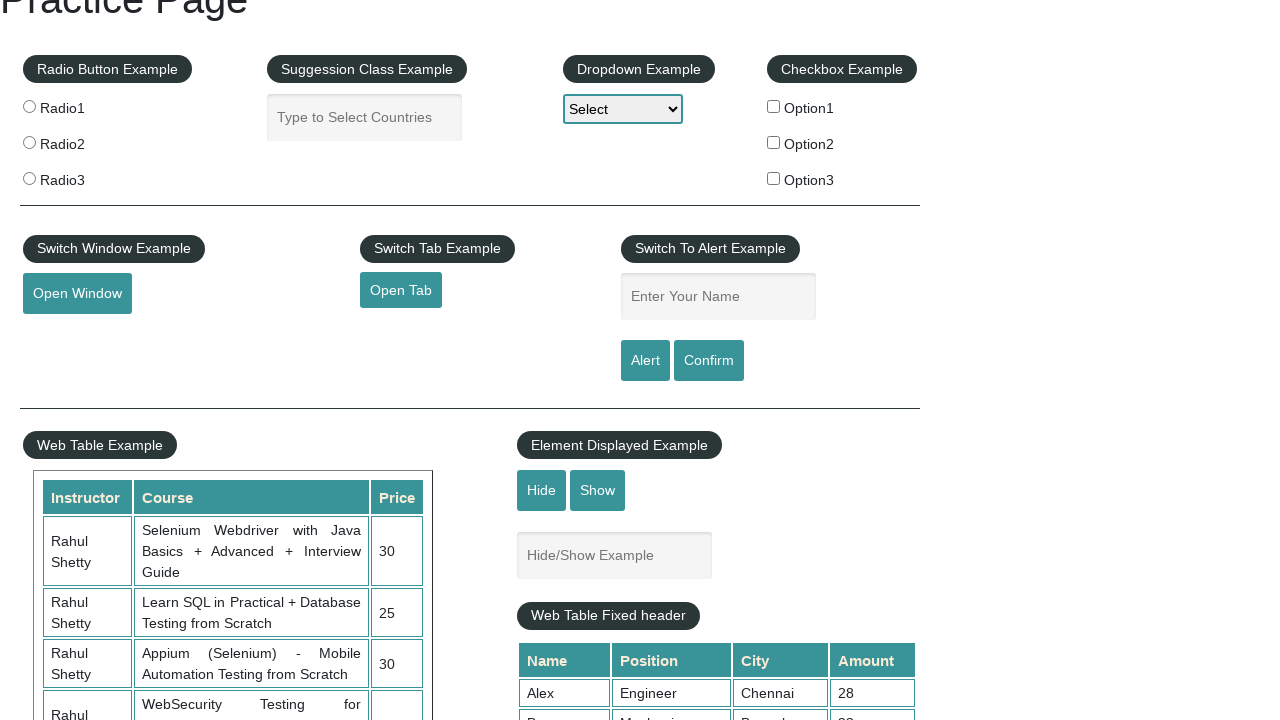

Set up dialog handler to accept alerts
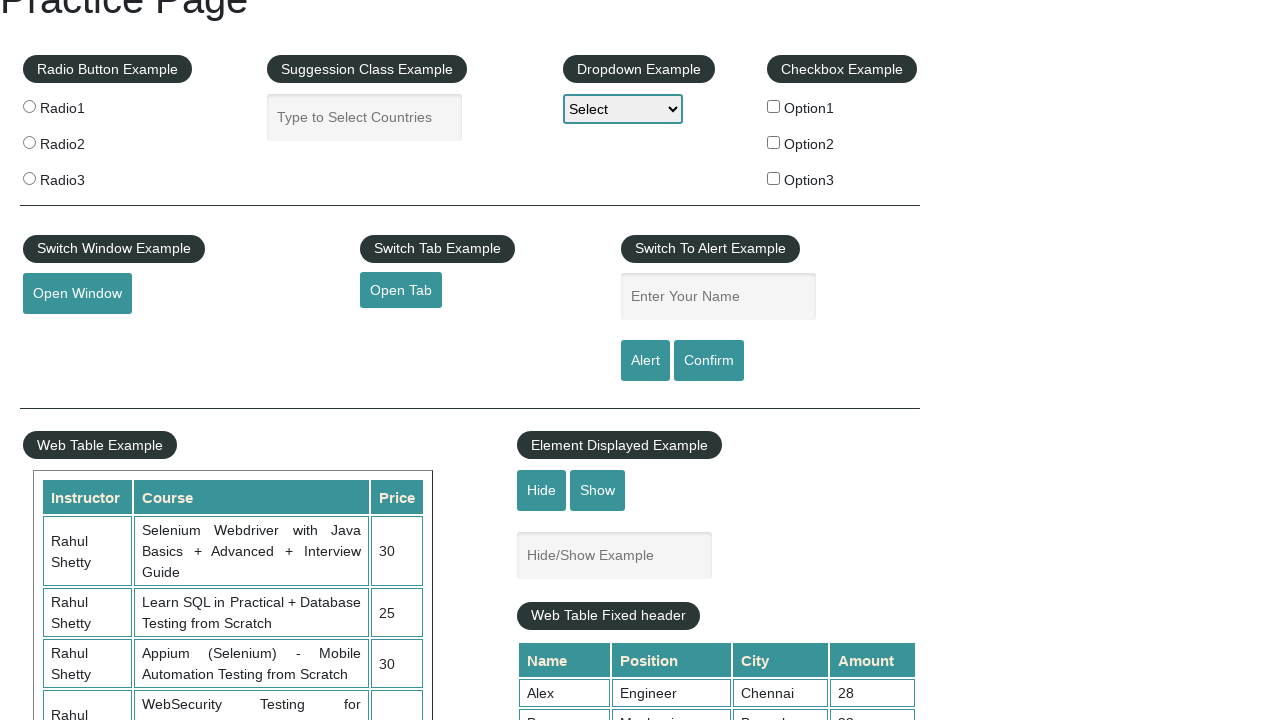

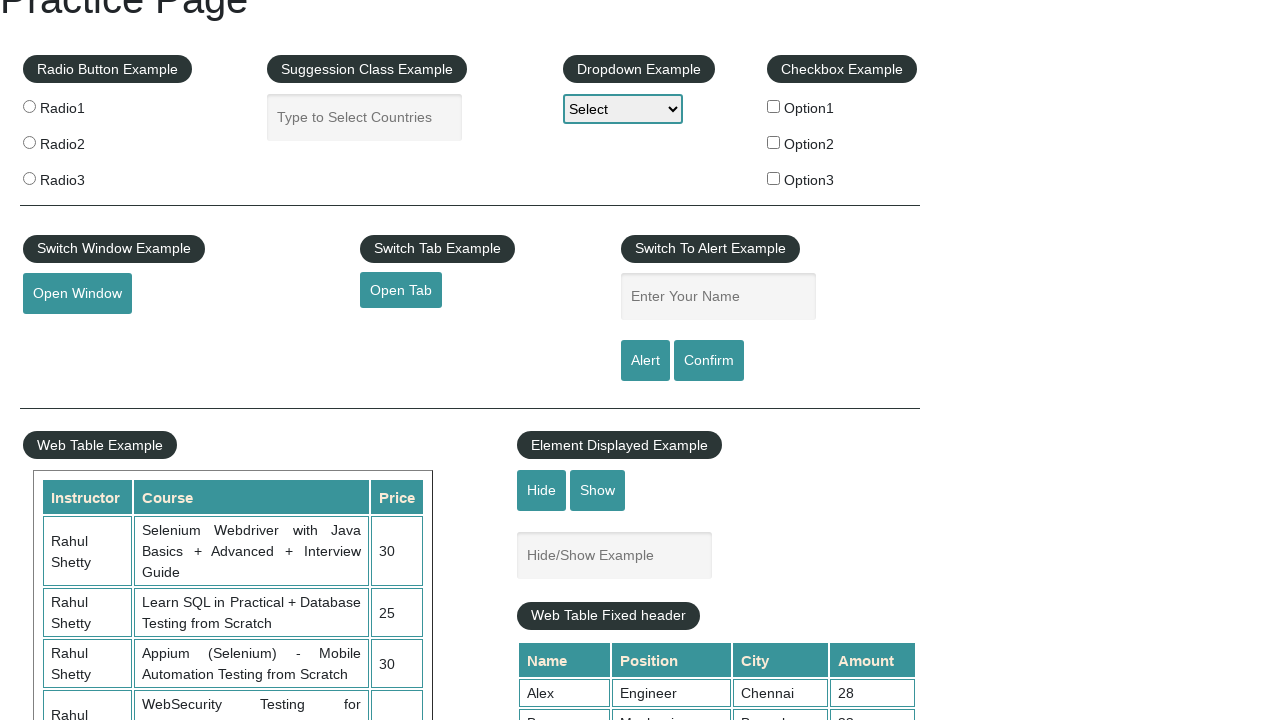